Navigates to a demo tables page and waits for table rows to be present

Starting URL: https://wet-boew.github.io/v4.0-ci/demos/tables/tables-en.html

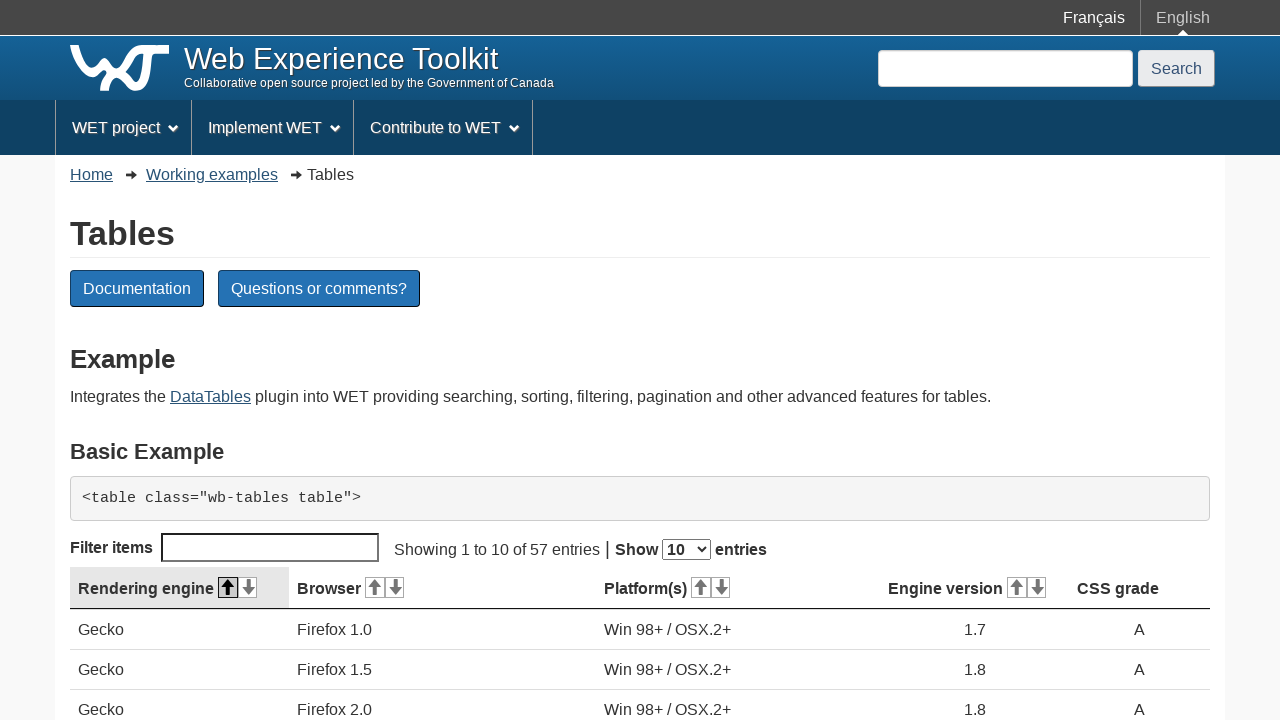

Navigated to demo tables page
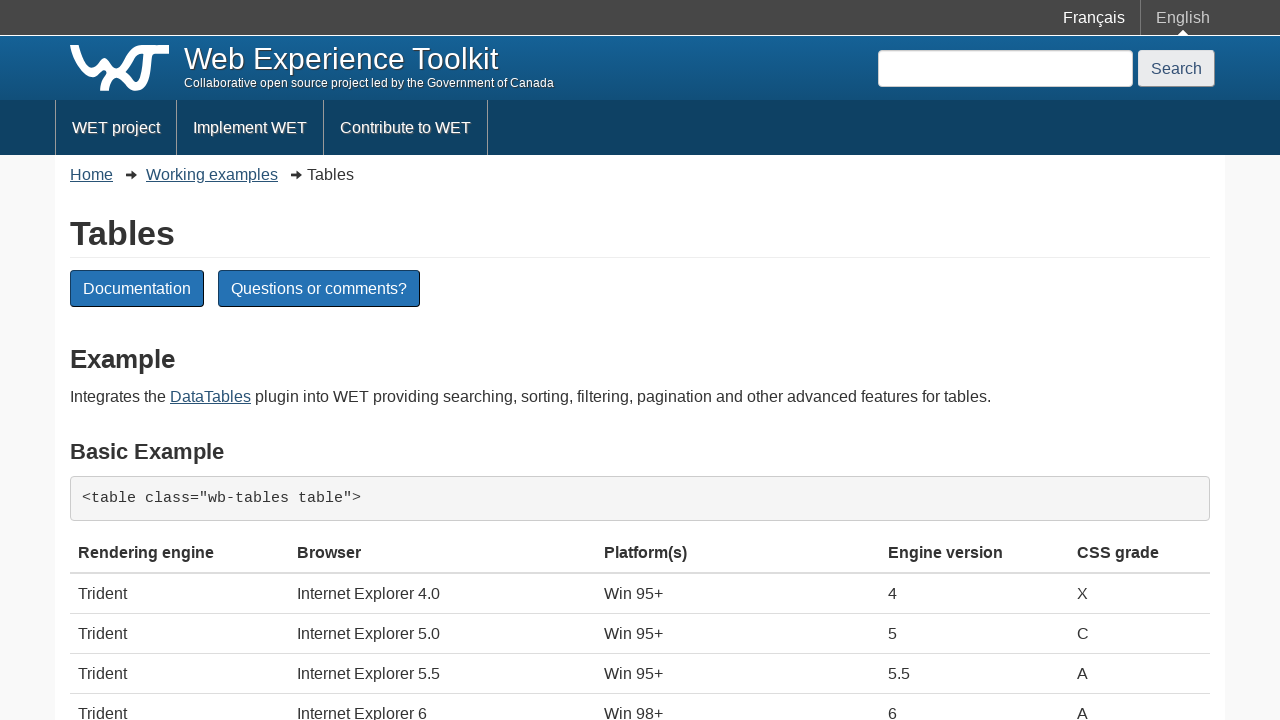

Table rows loaded and visible
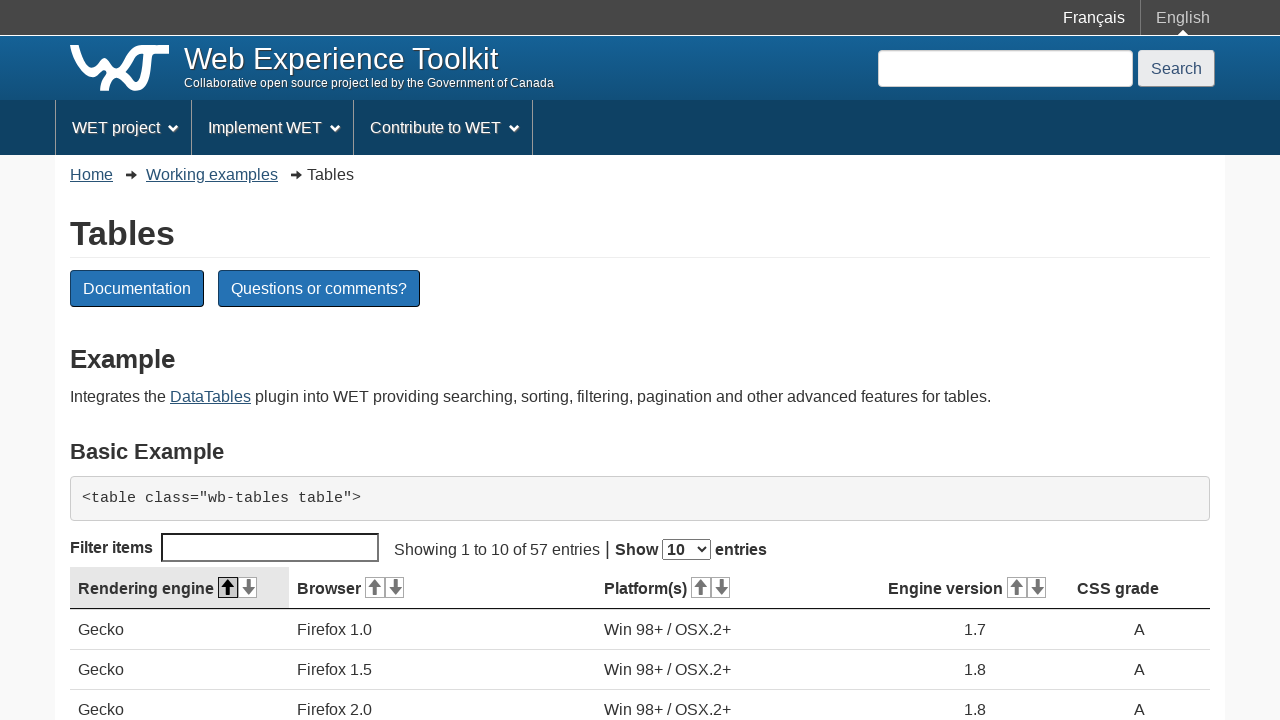

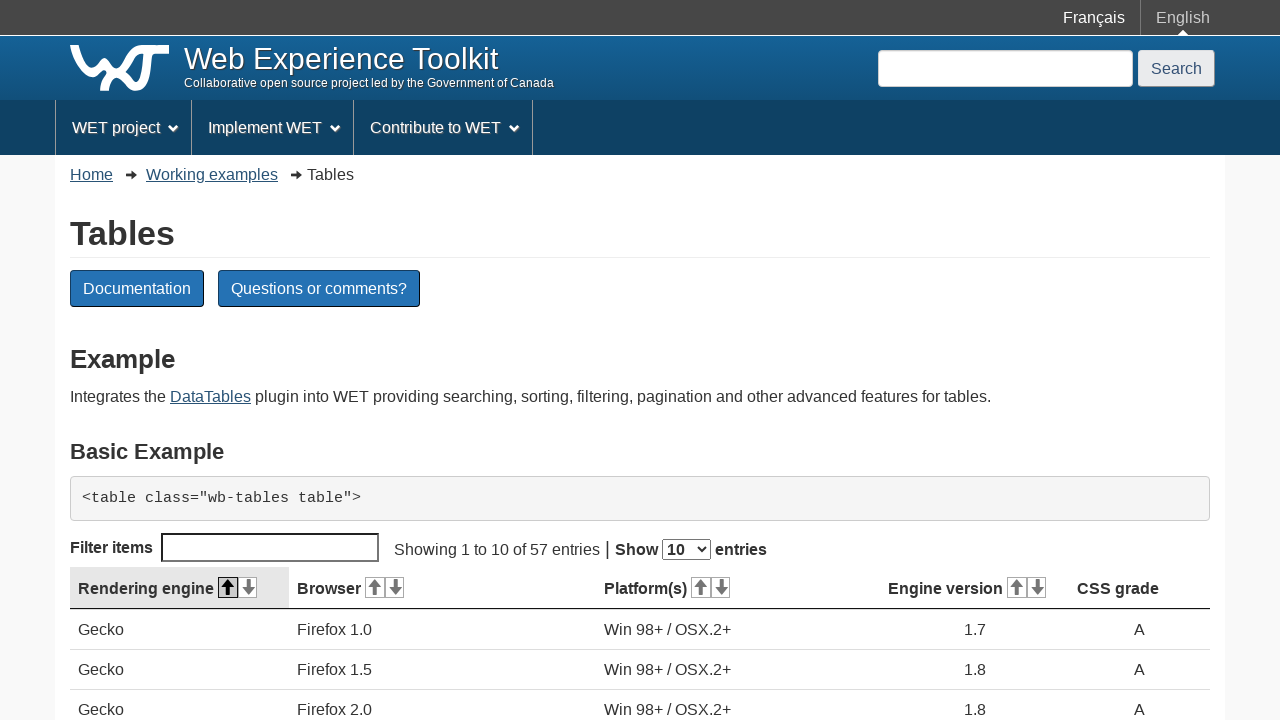